Tests browser navigation methods by visiting YouTube, navigating to testotomasyonu.com, going back to YouTube, refreshing, going forward, and verifying page titles and URLs at each step.

Starting URL: https://www.youtube.com

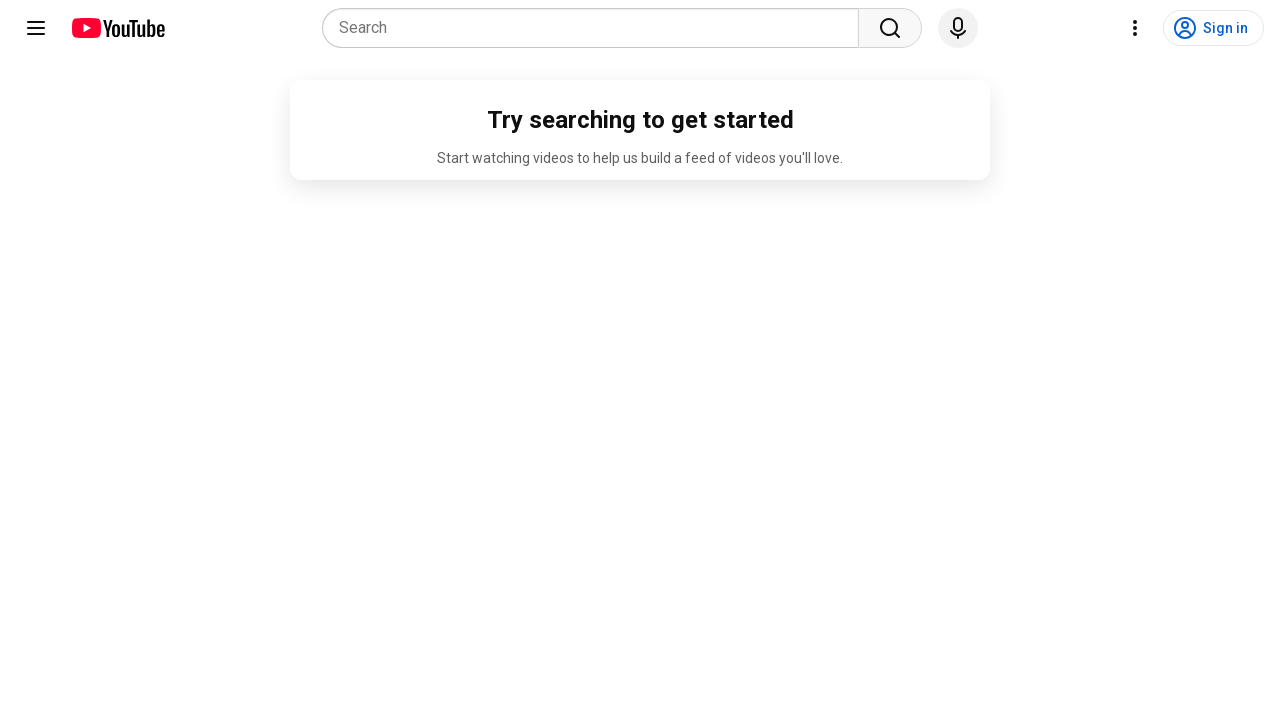

YouTube page loaded and DOM content ready
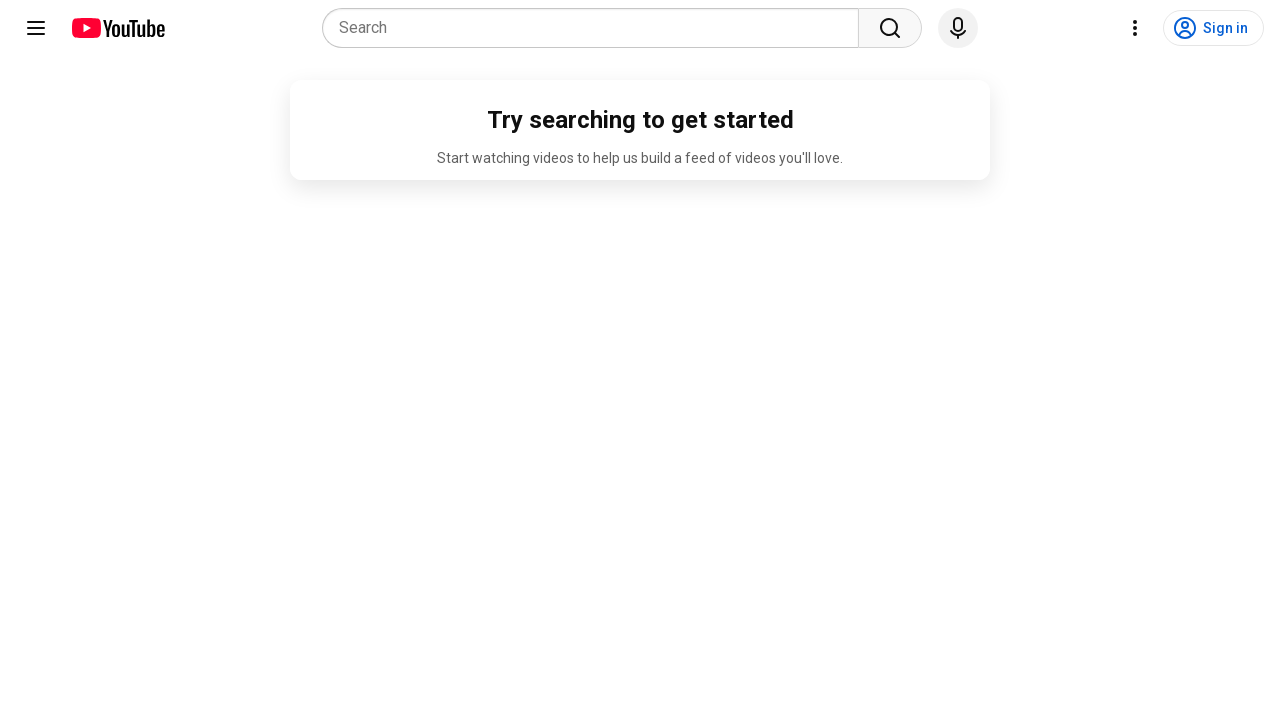

Navigated to testotomasyonu.com
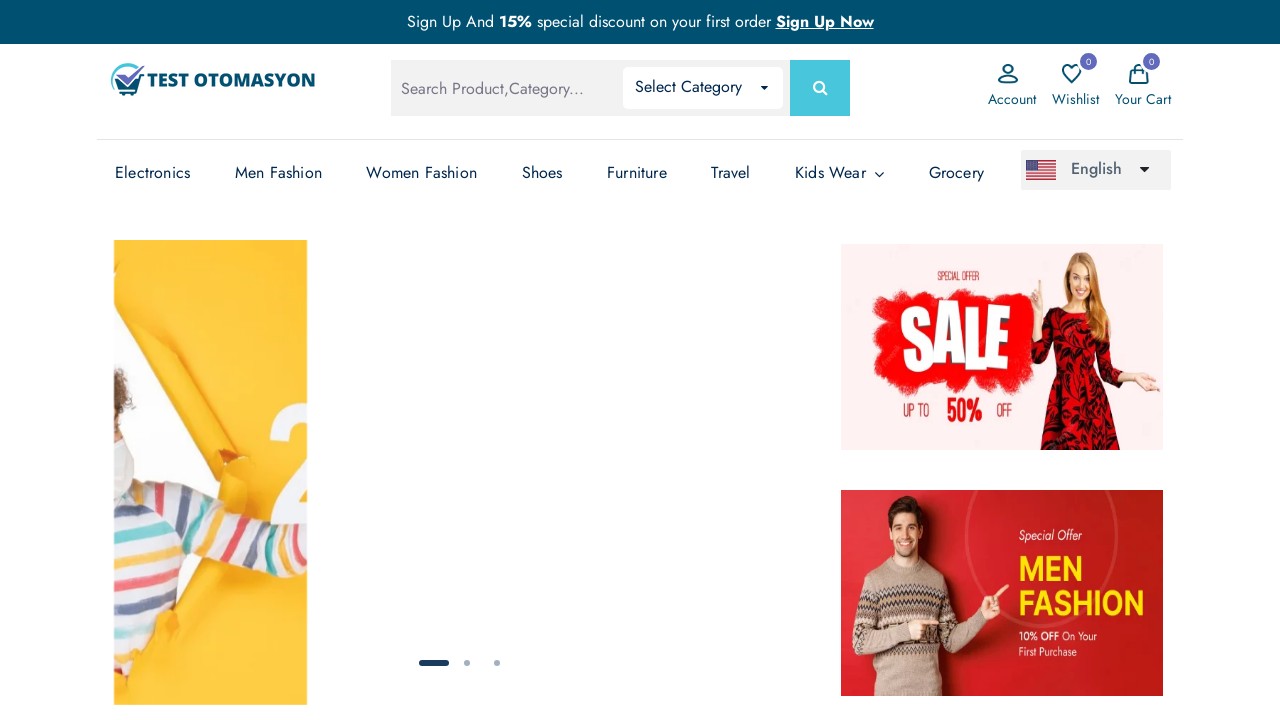

testotomasyonu.com page loaded and DOM content ready
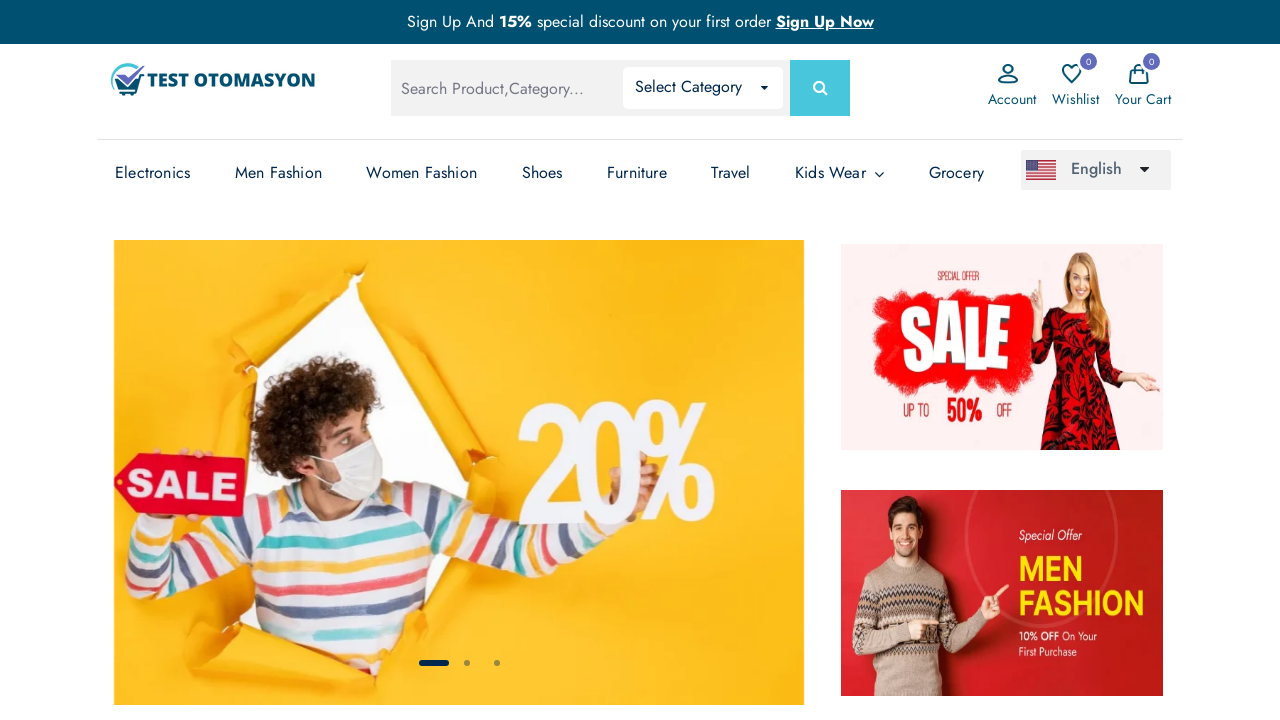

Navigated back to YouTube
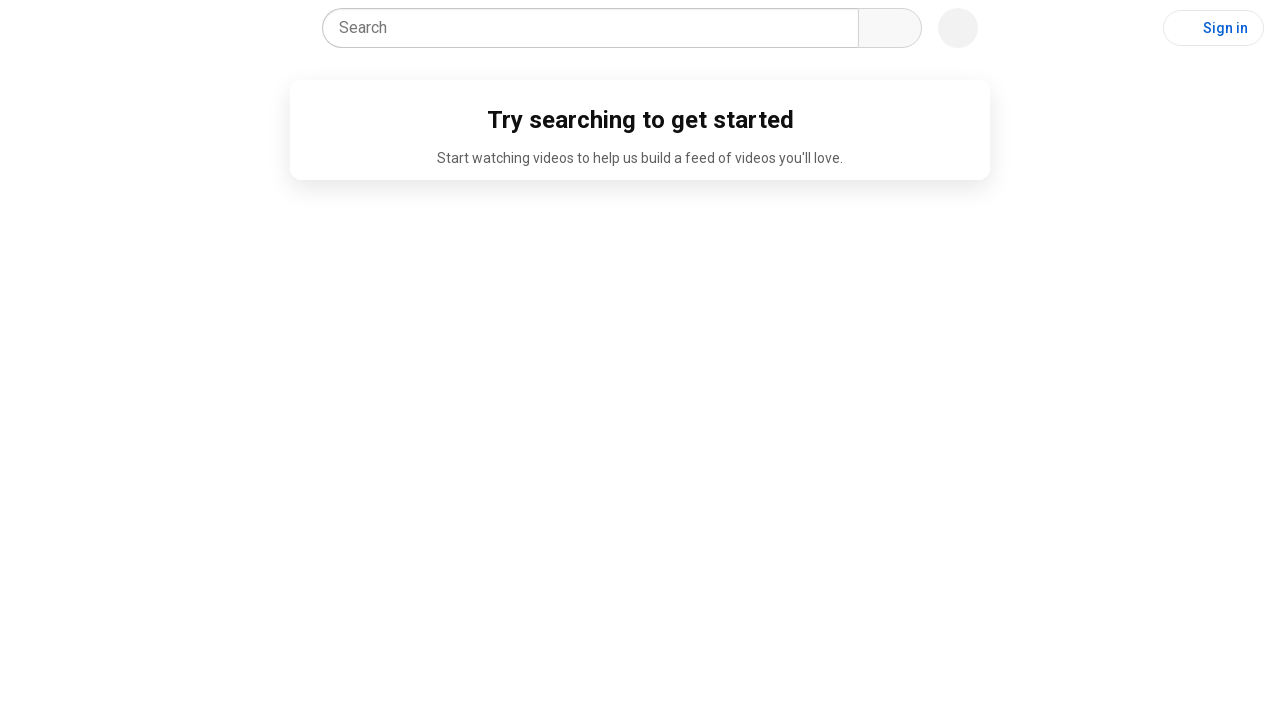

YouTube page reloaded after back navigation, DOM content ready
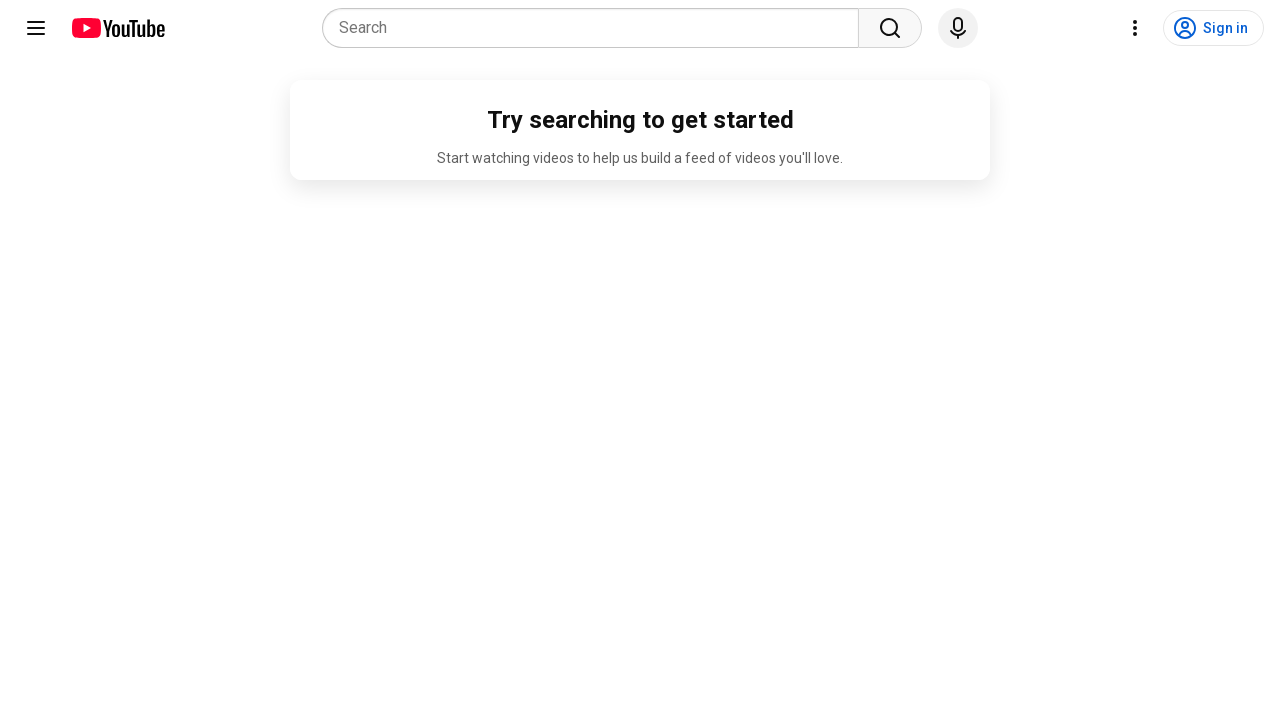

Refreshed YouTube page
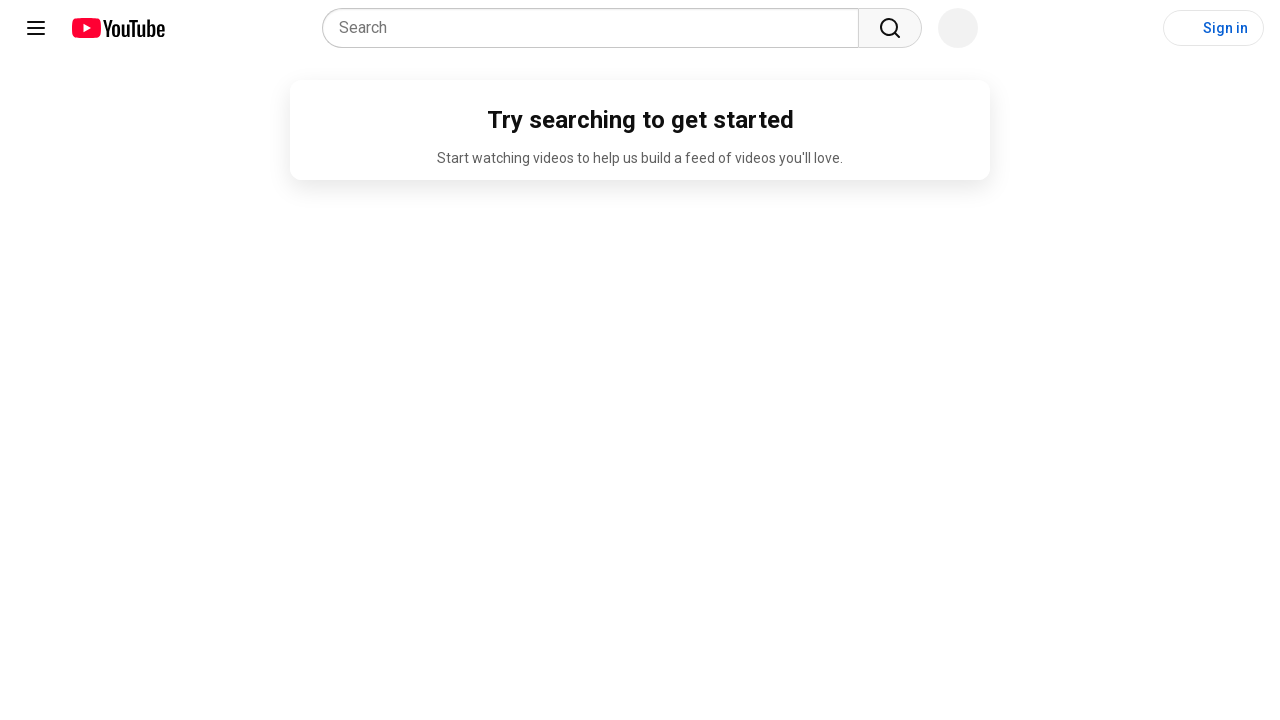

YouTube page refreshed, DOM content ready
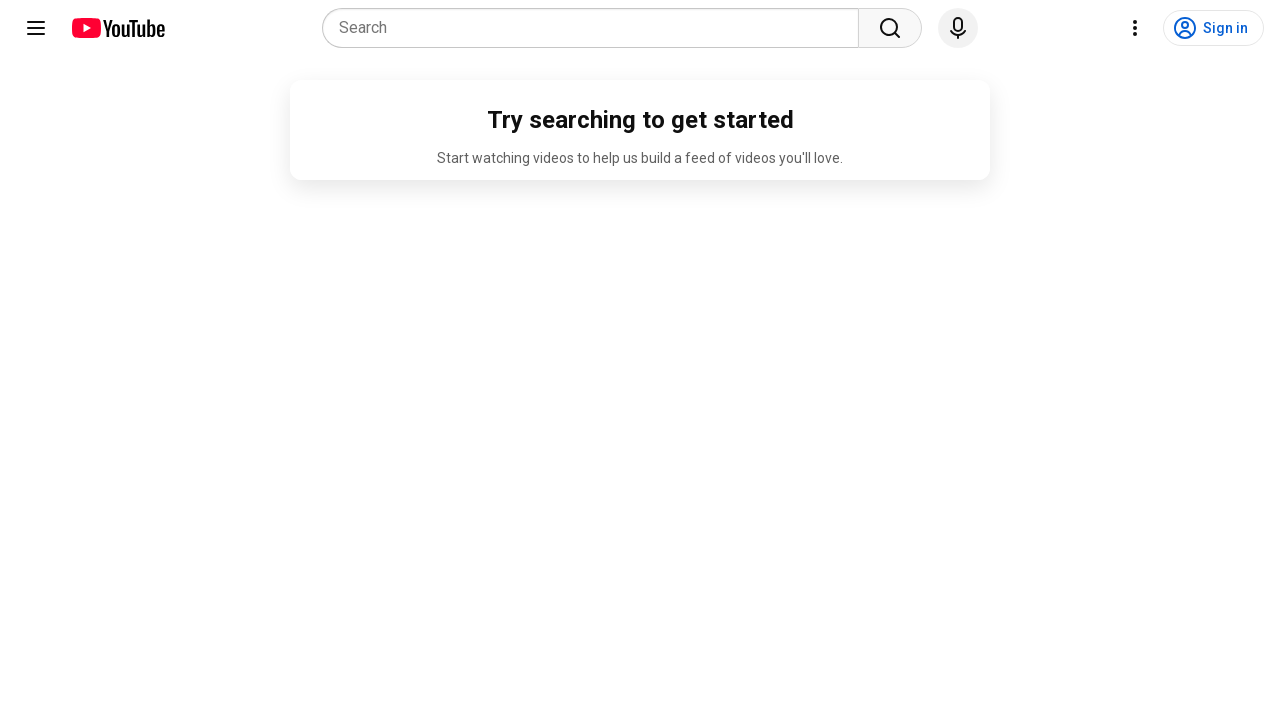

Navigated forward to testotomasyonu.com
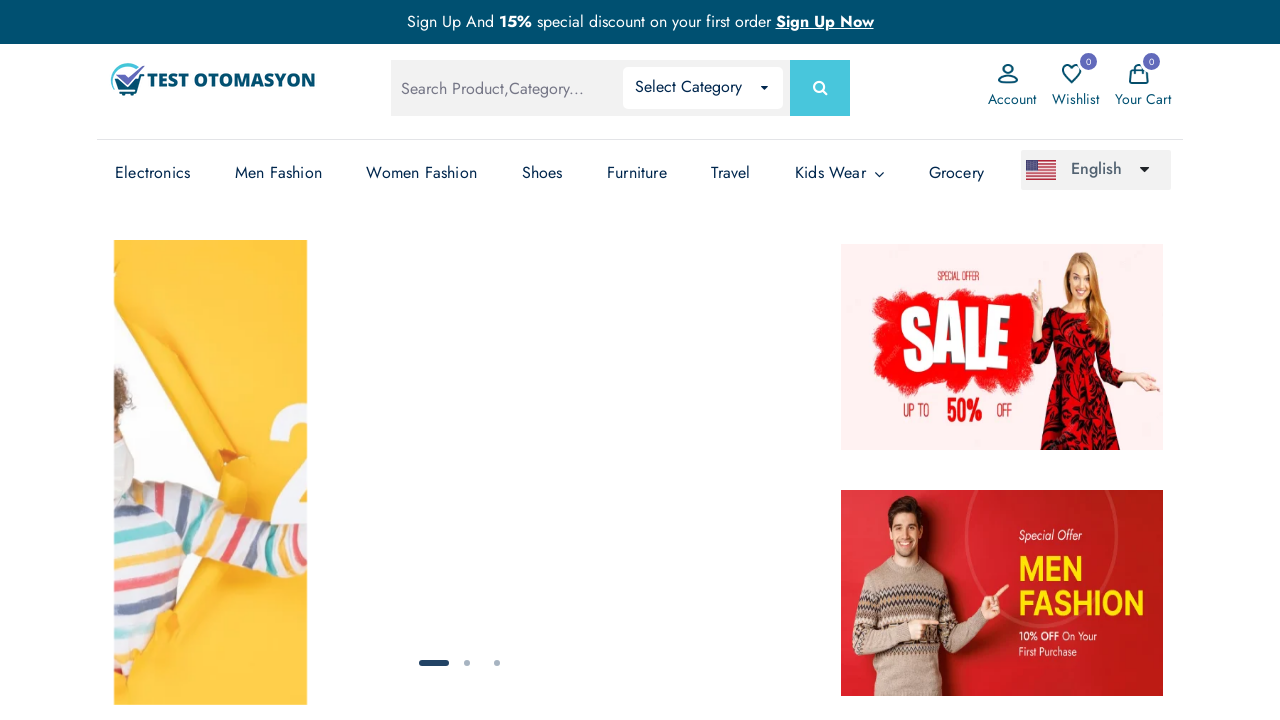

testotomasyonu.com page loaded after forward navigation, DOM content ready
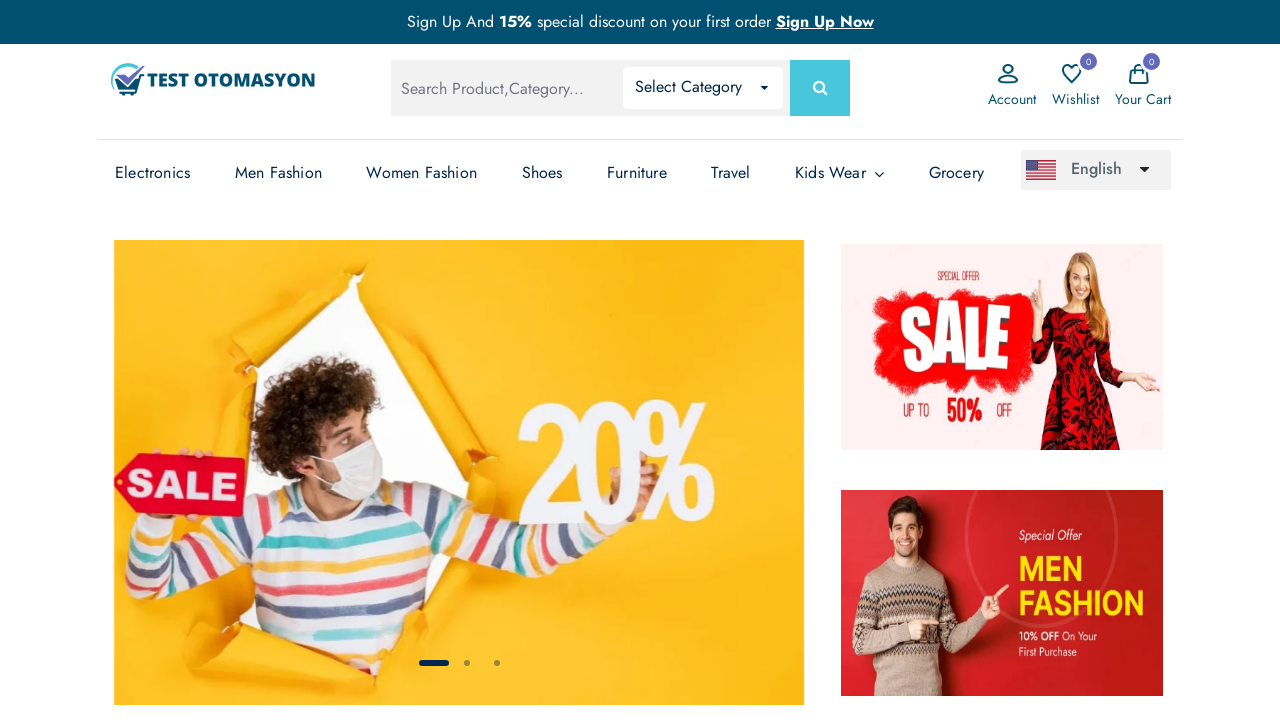

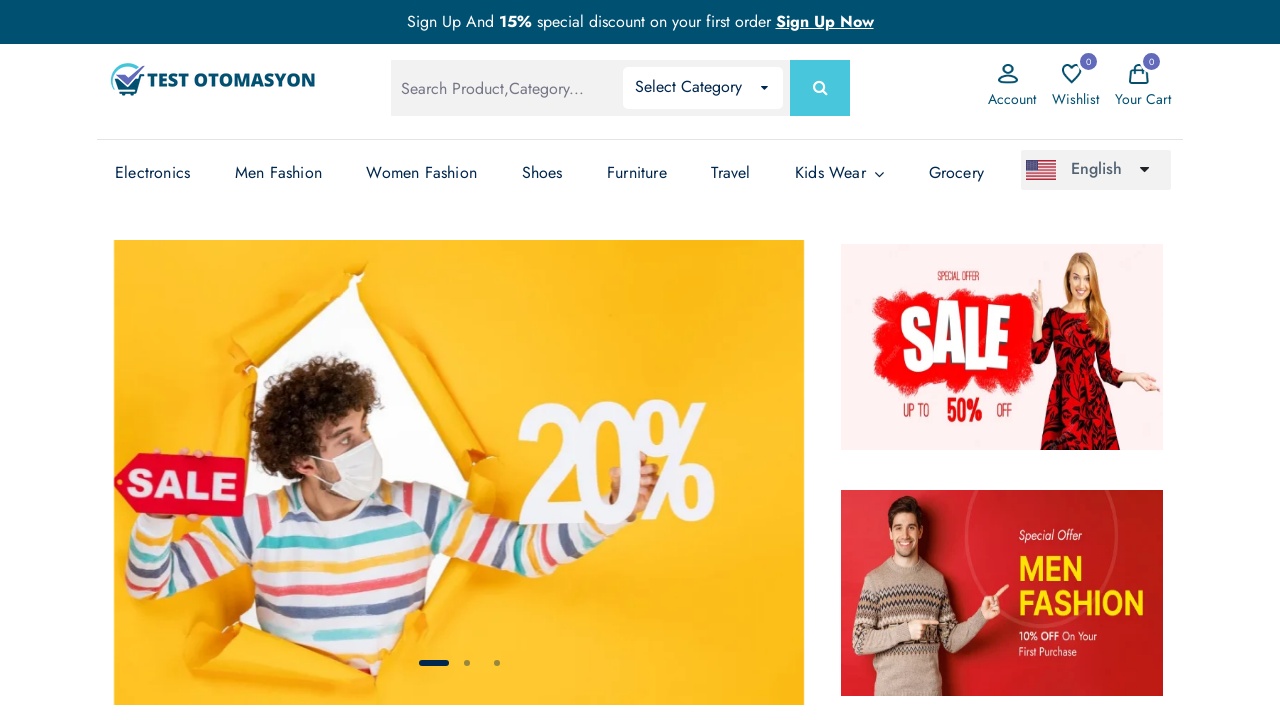